Tests toggling a todo item as complete by creating a todo and clicking its toggle checkbox

Starting URL: https://demo.playwright.dev/todomvc

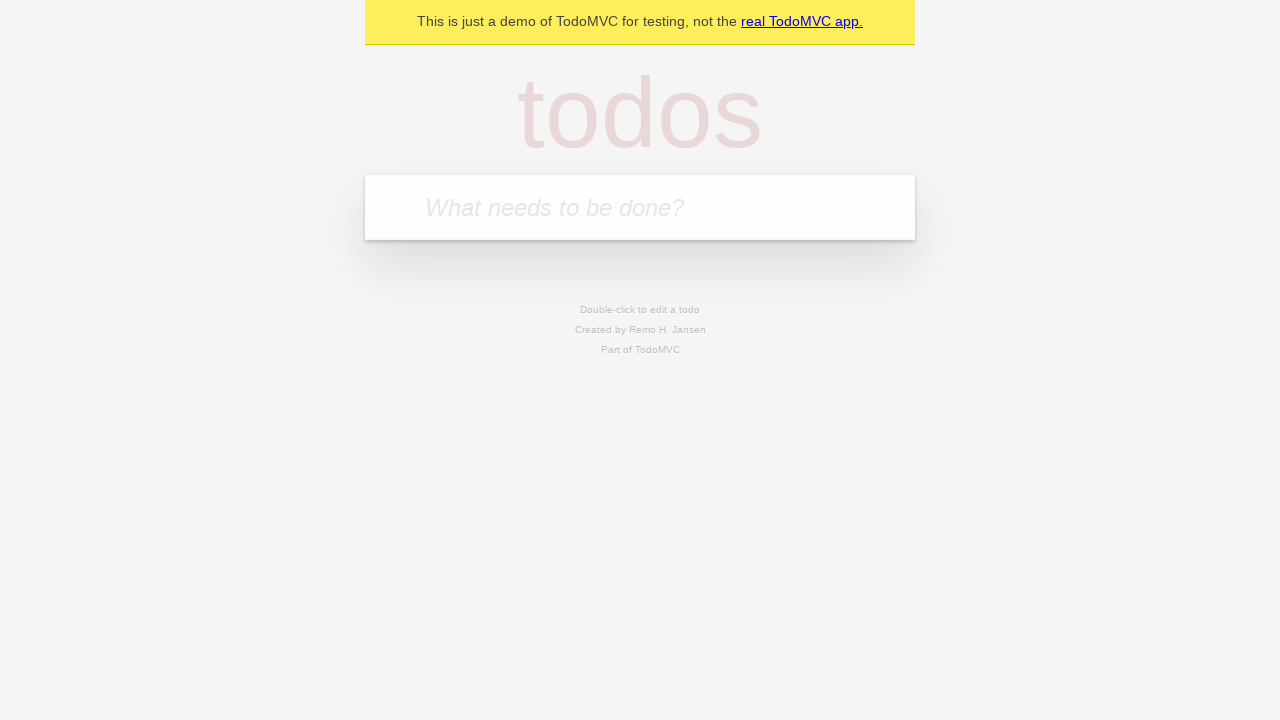

Filled todo input with 'Rhie1234 민!@#' on internal:attr=[placeholder="What needs to be done?"i]
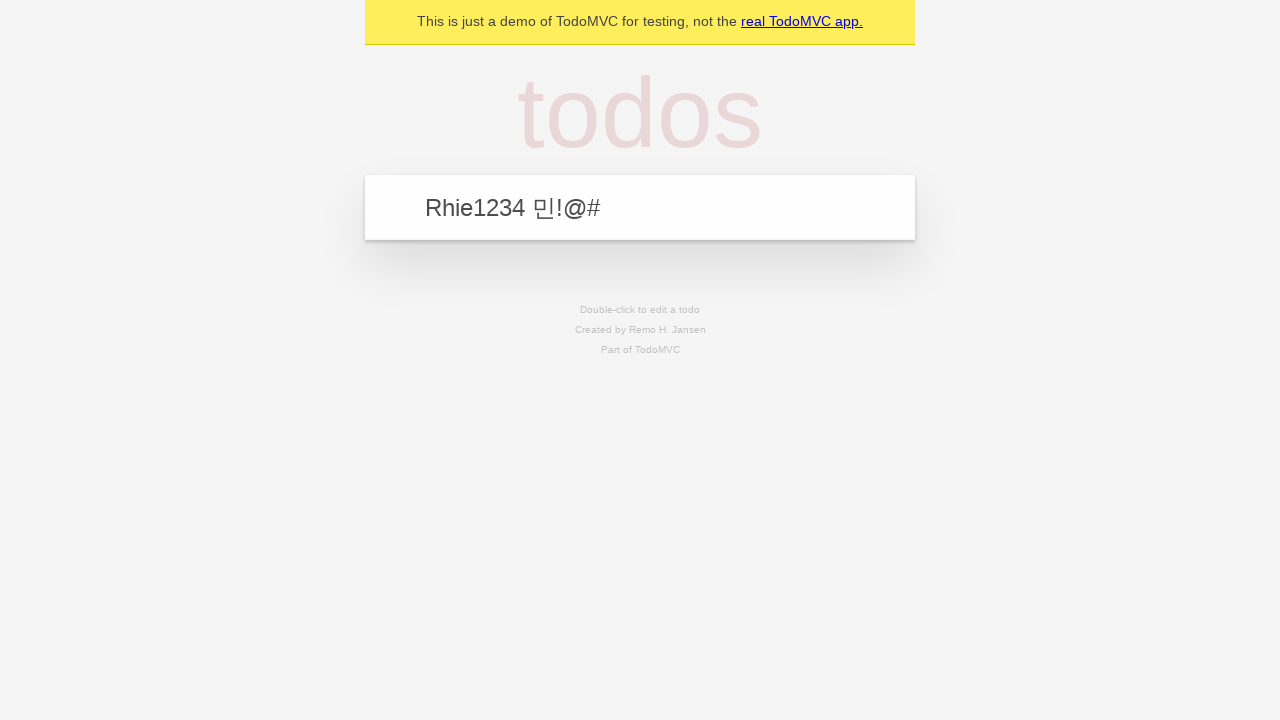

Pressed Enter to create the todo item on internal:attr=[placeholder="What needs to be done?"i]
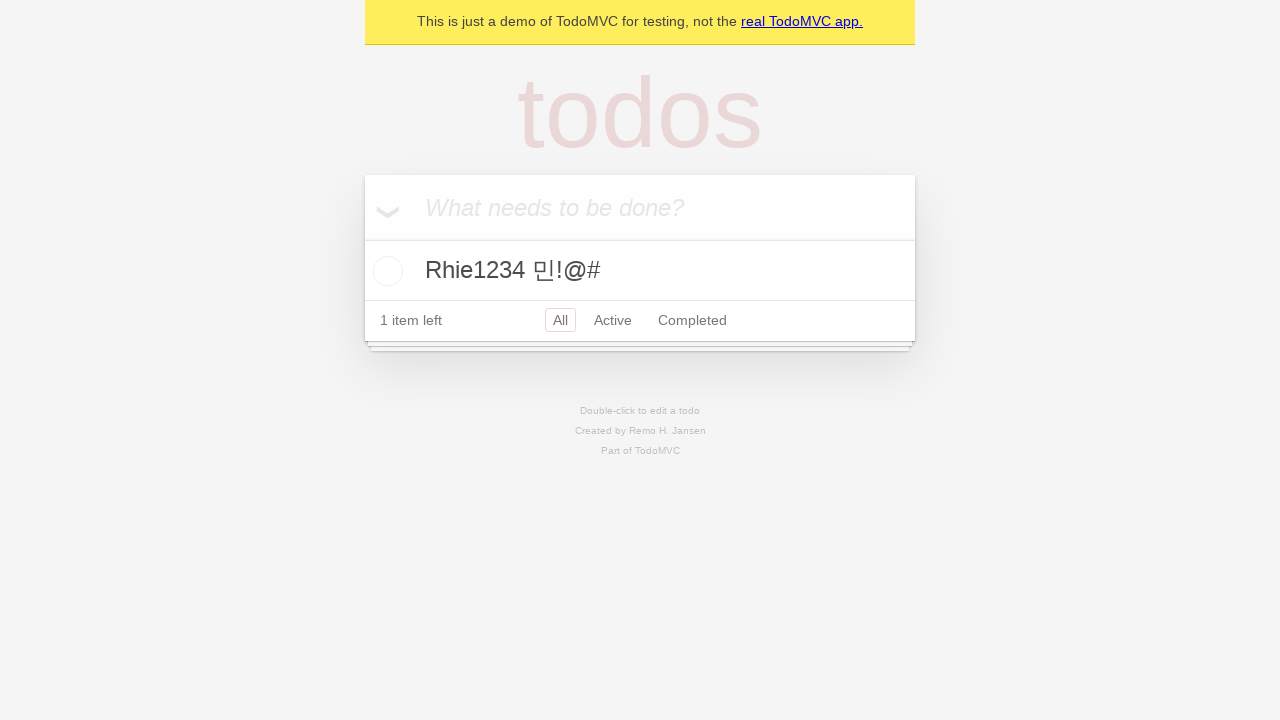

Clicked toggle checkbox to mark todo as complete at (385, 271) on internal:label="Toggle Todo"i
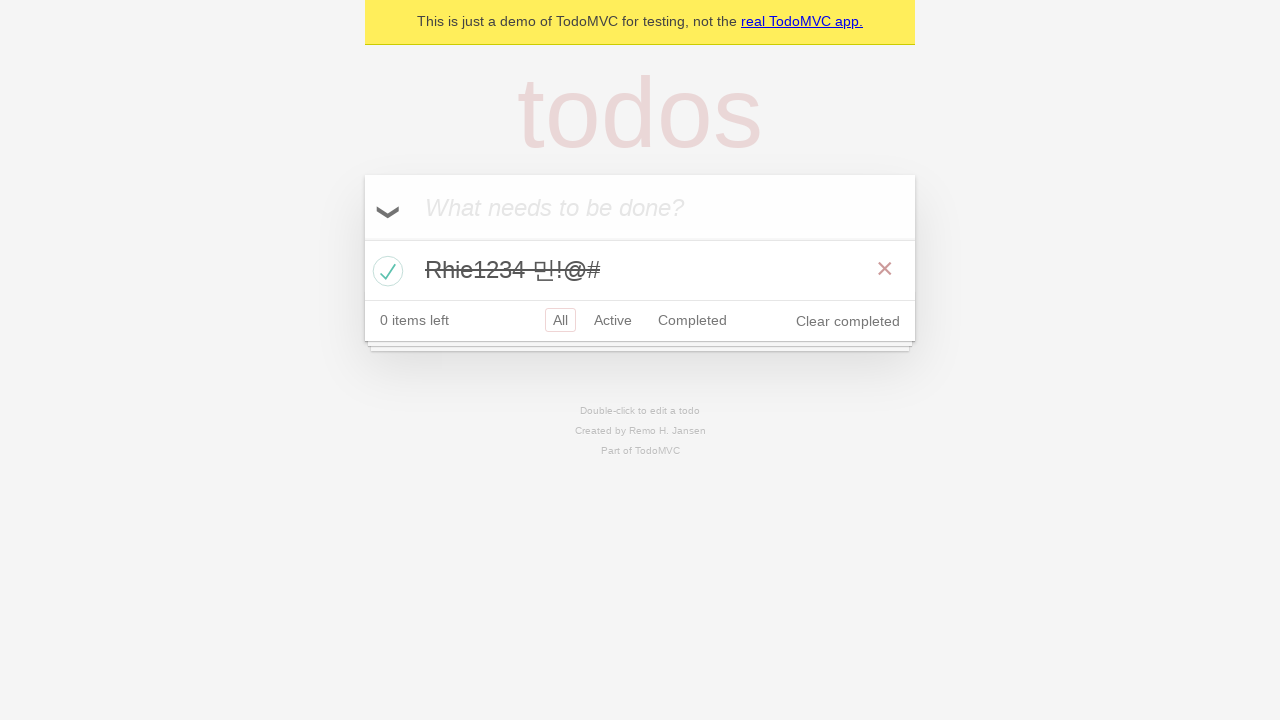

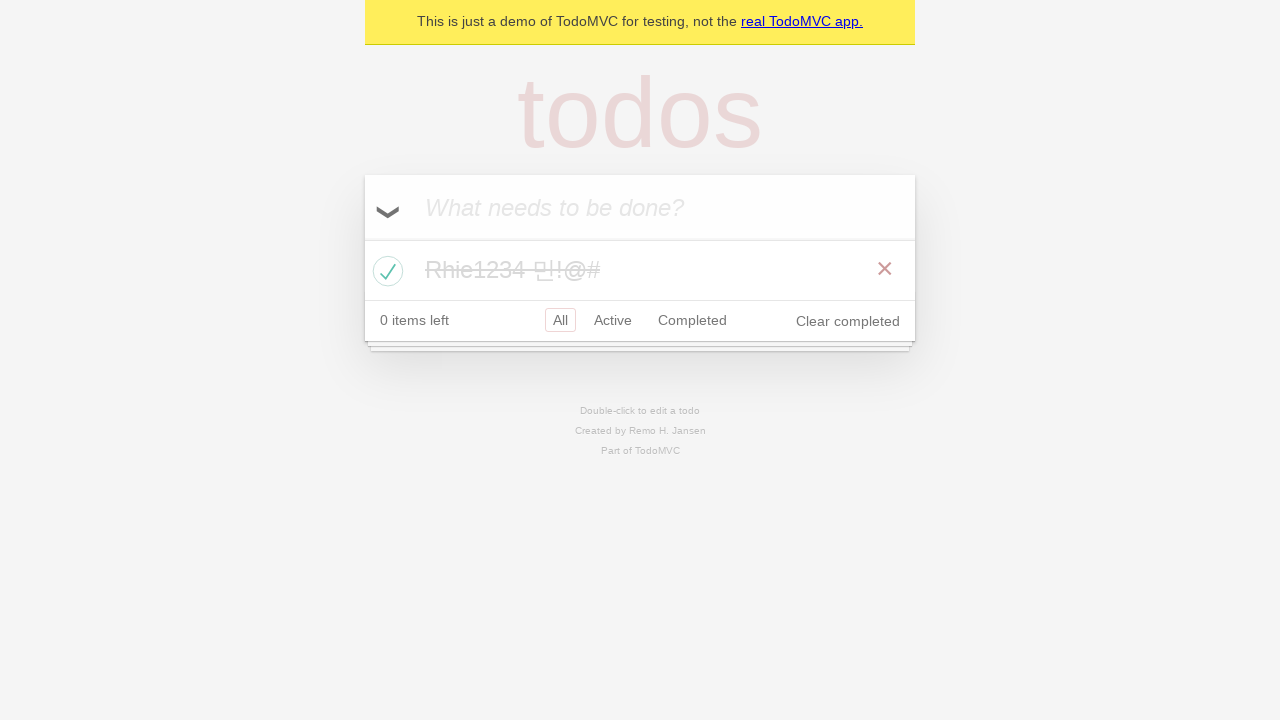